Tests deleting multiple todos from a list

Starting URL: https://todomvc.com/examples/react/dist/

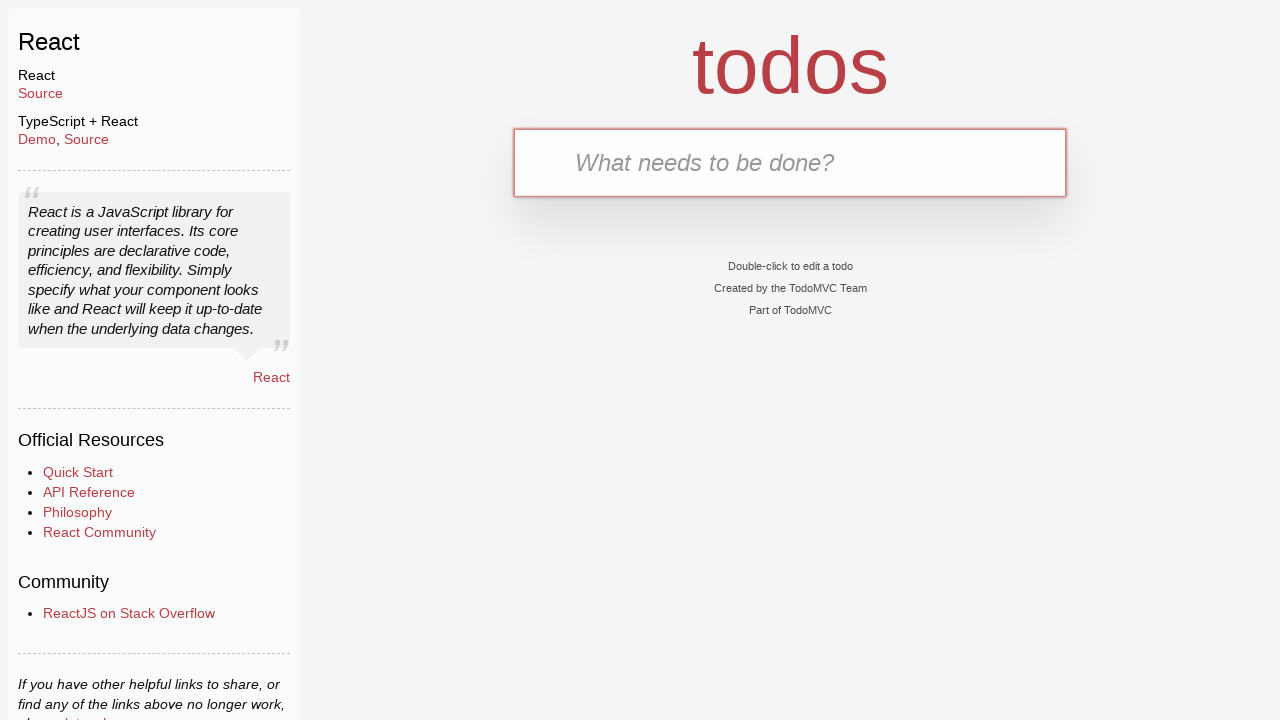

Filled text input with 'First todo' on internal:testid=[data-testid="text-input"s]
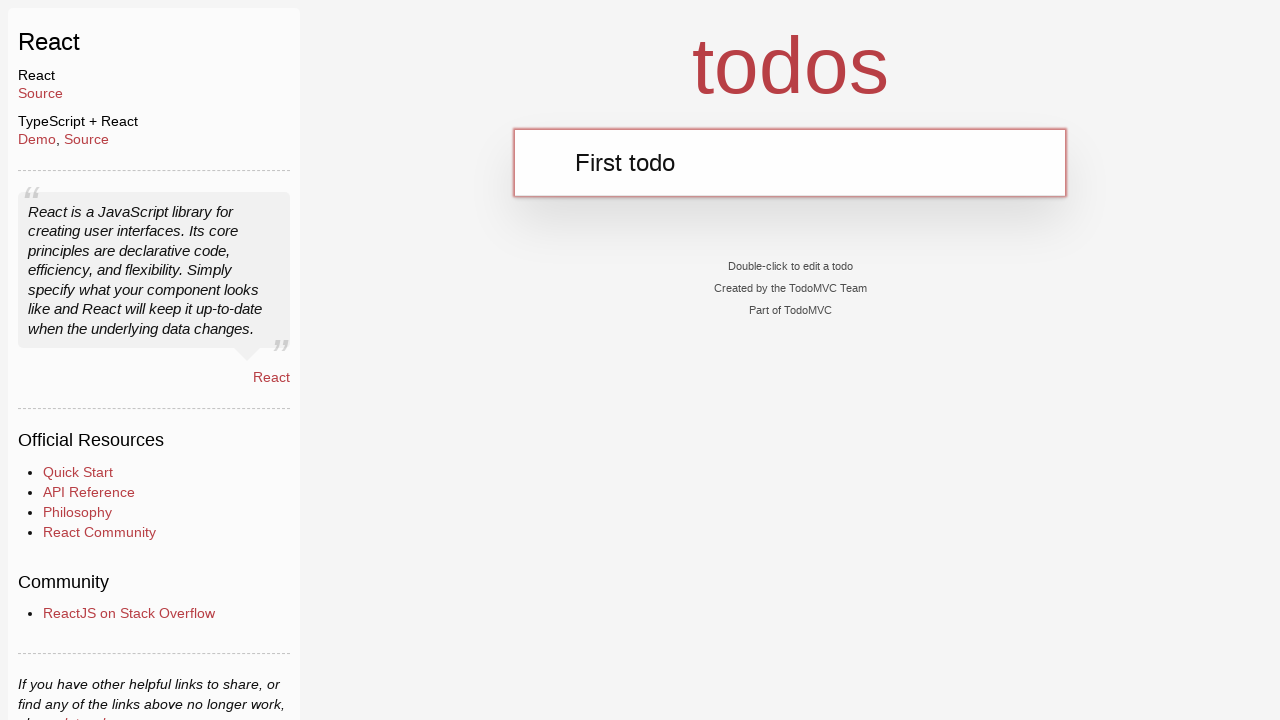

Pressed Enter to add first todo on internal:testid=[data-testid="text-input"s]
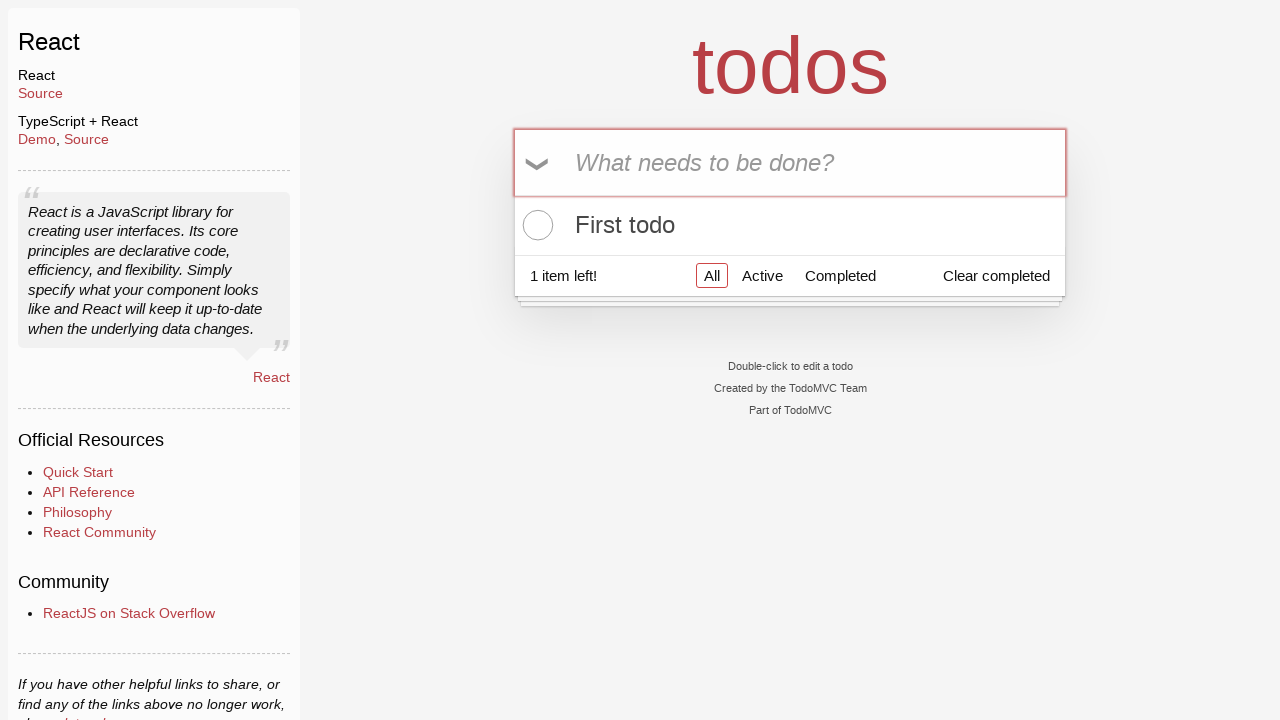

Filled text input with 'Second todo' on internal:testid=[data-testid="text-input"s]
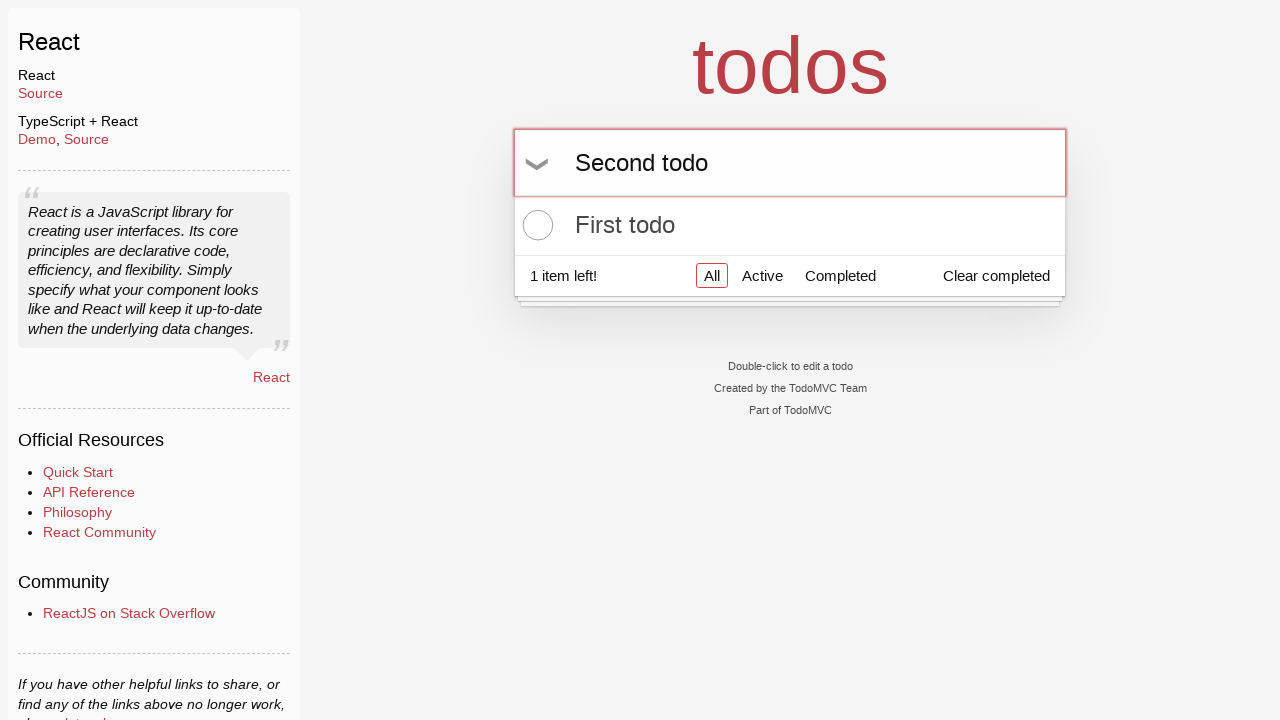

Pressed Enter to add second todo on internal:testid=[data-testid="text-input"s]
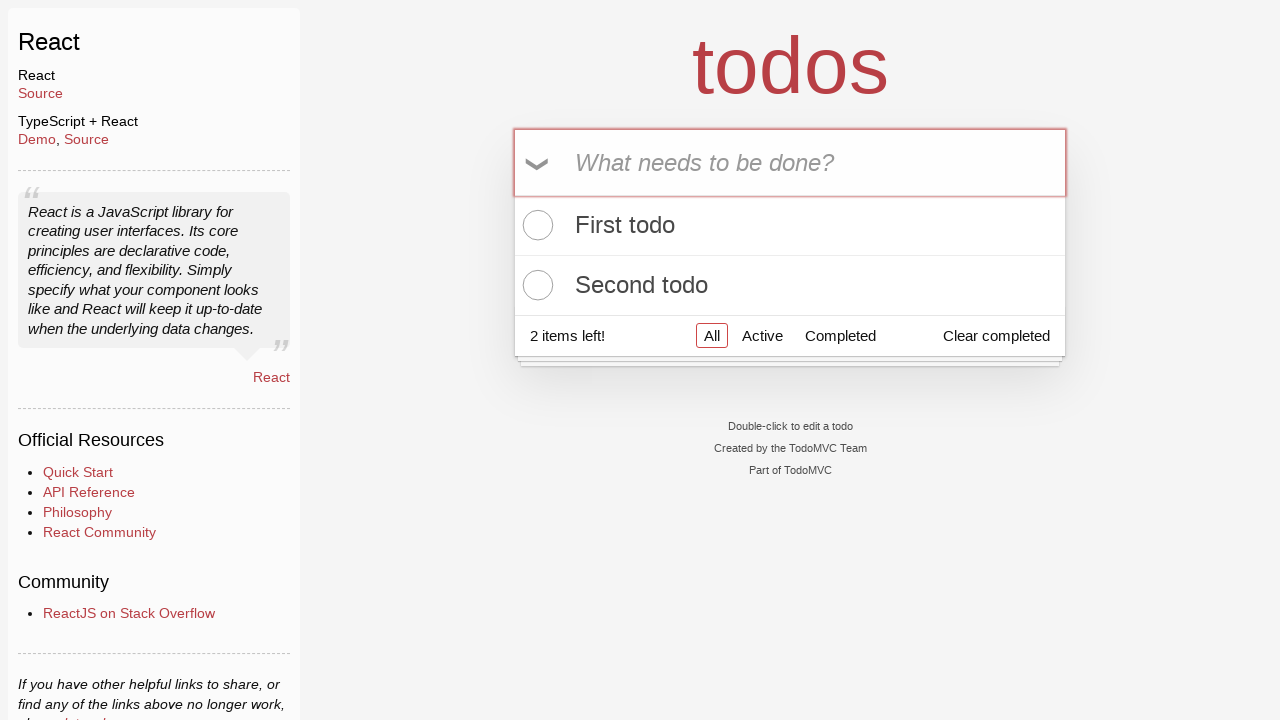

Filled text input with 'Third todo' on internal:testid=[data-testid="text-input"s]
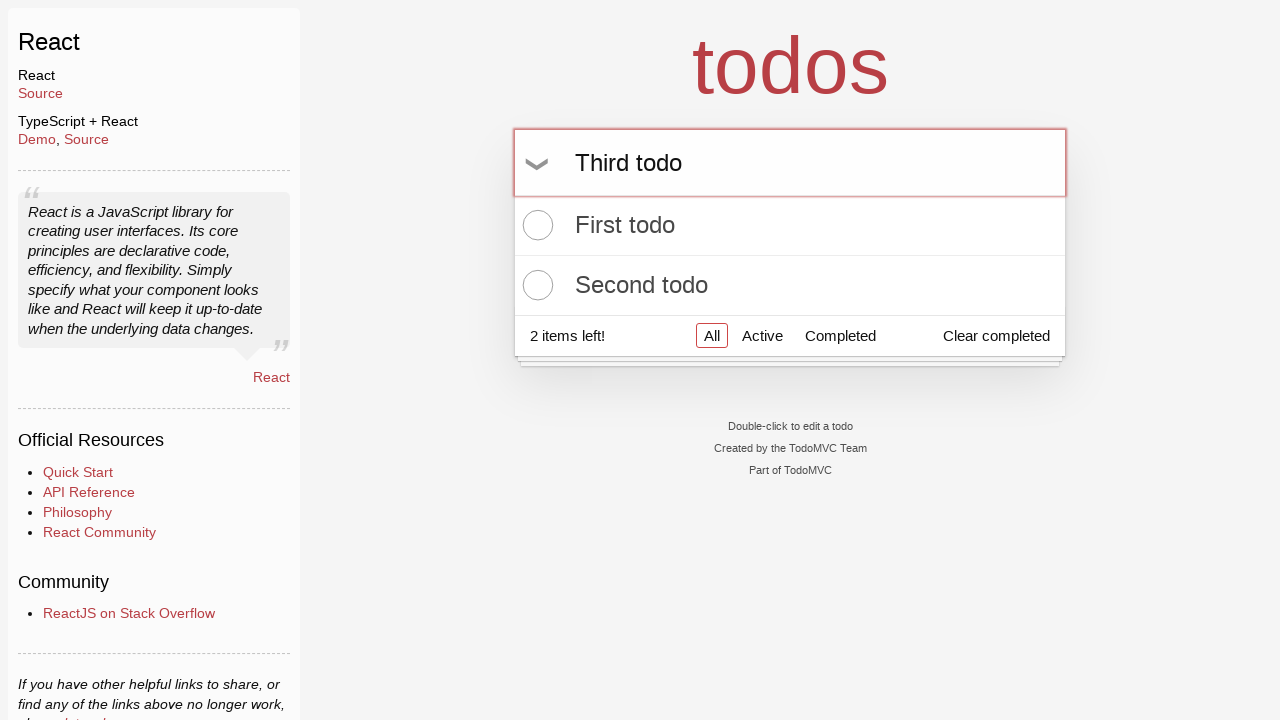

Pressed Enter to add third todo on internal:testid=[data-testid="text-input"s]
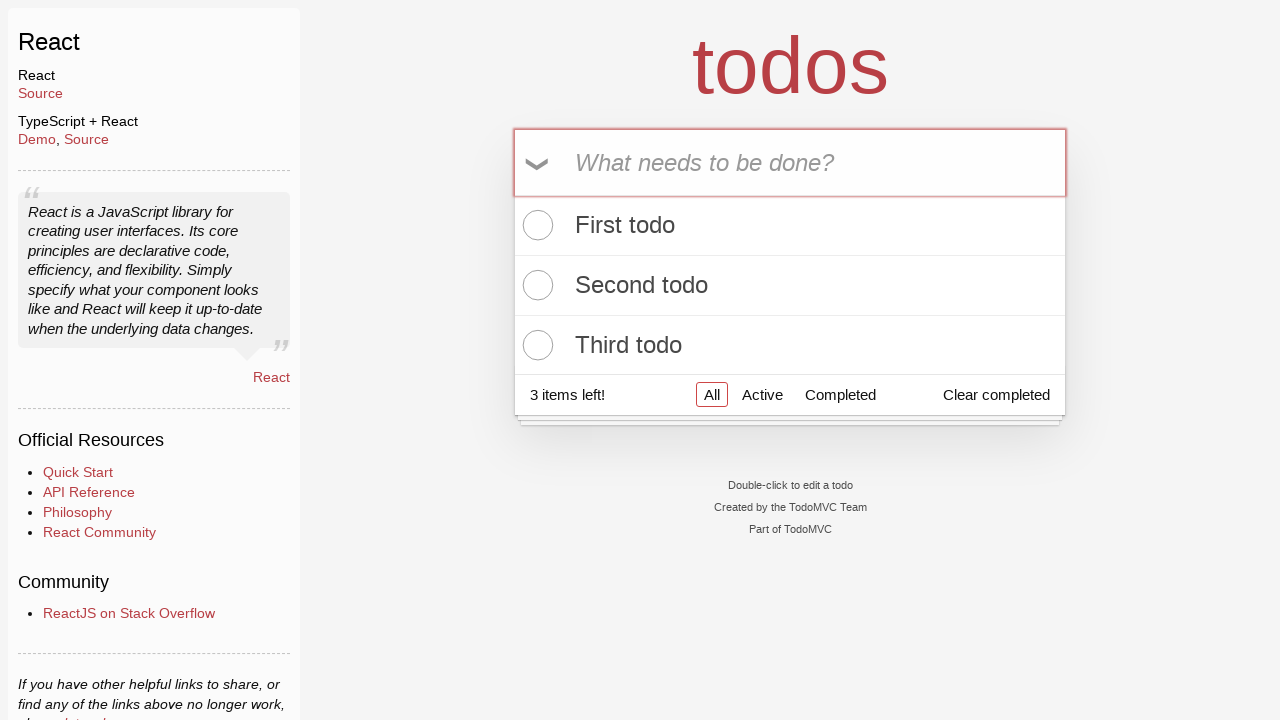

Located first todo item
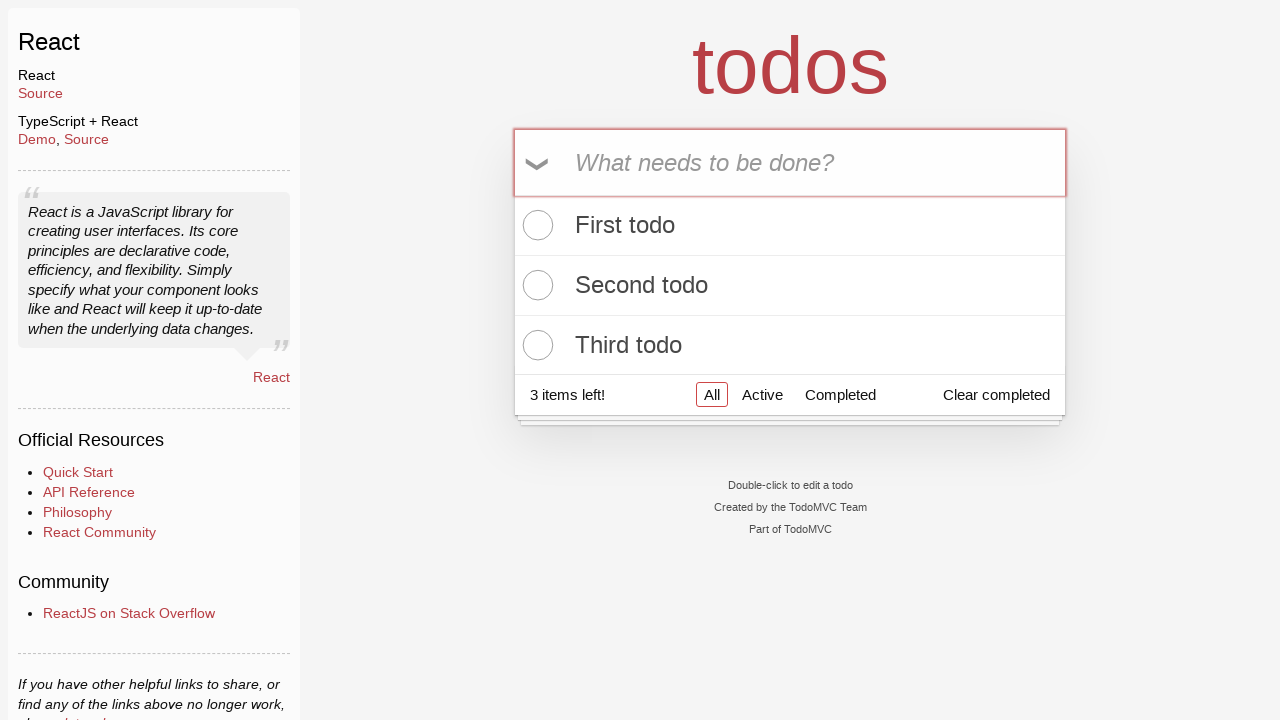

Hovered over first todo to reveal delete button at (790, 226) on internal:role=listitem >> internal:has-text="First todo"i
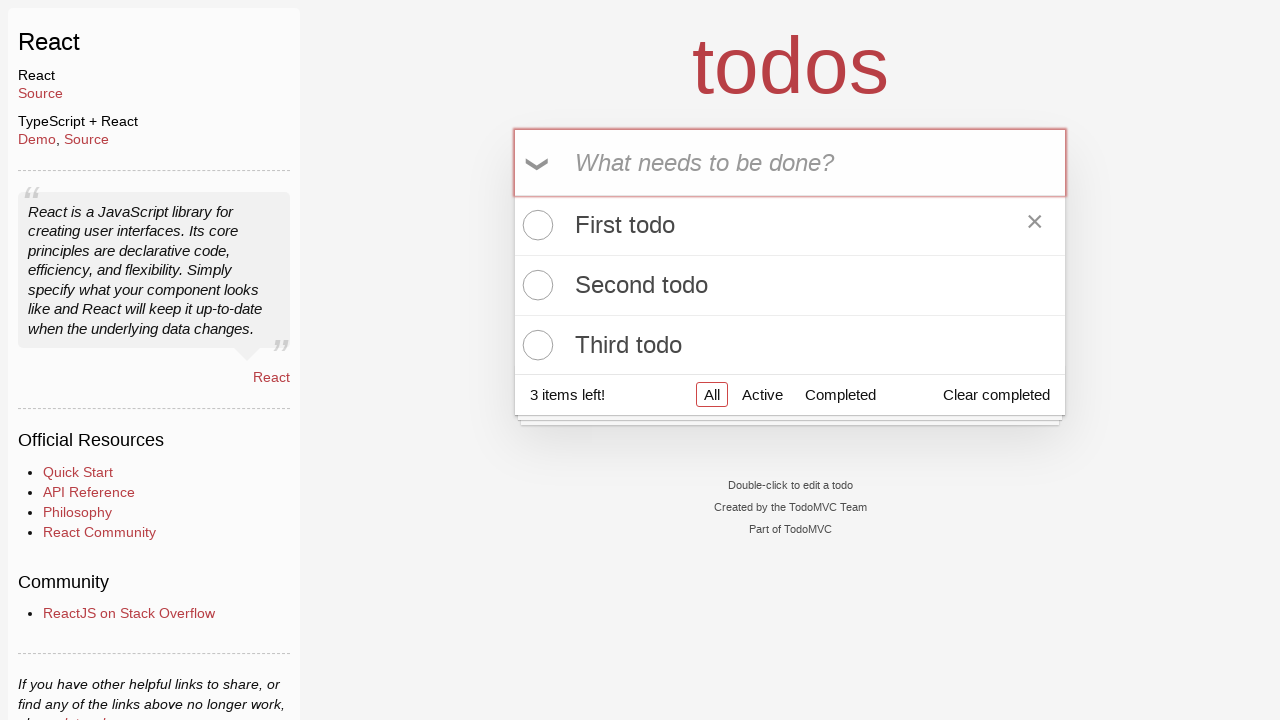

Clicked delete button for first todo at (1035, 225) on internal:role=listitem >> internal:has-text="First todo"i >> internal:testid=[da
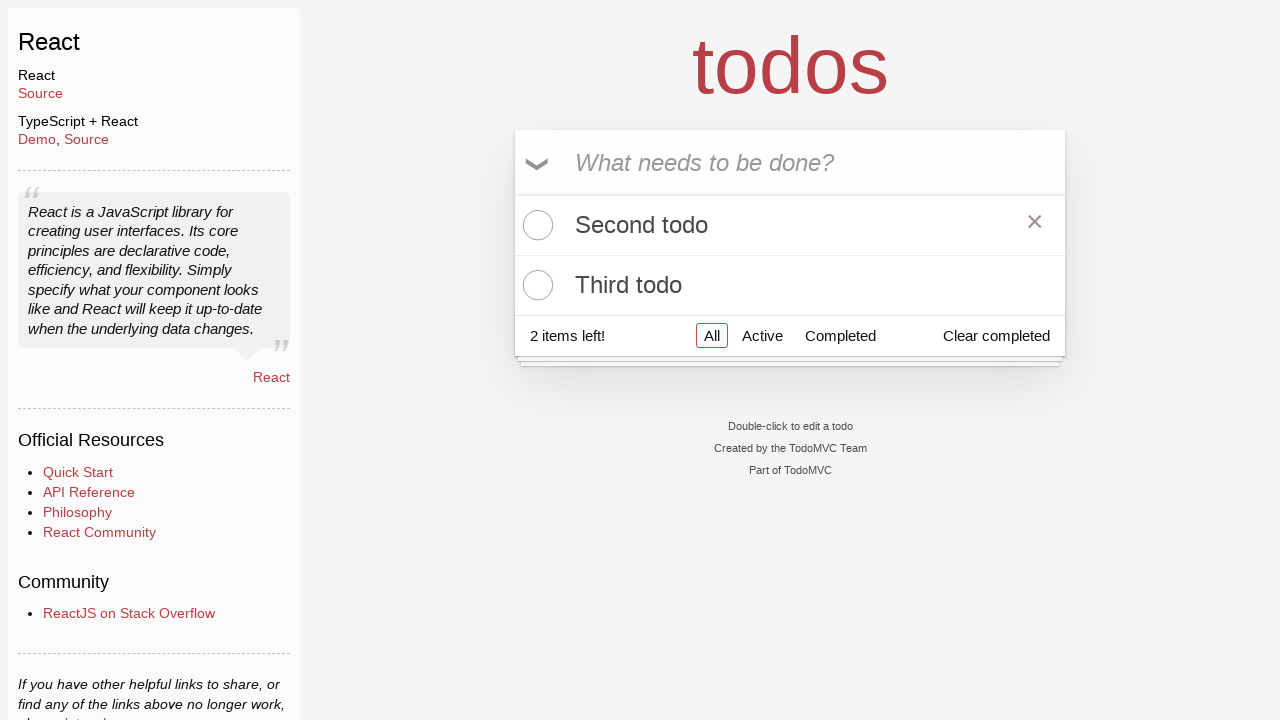

Located third todo item
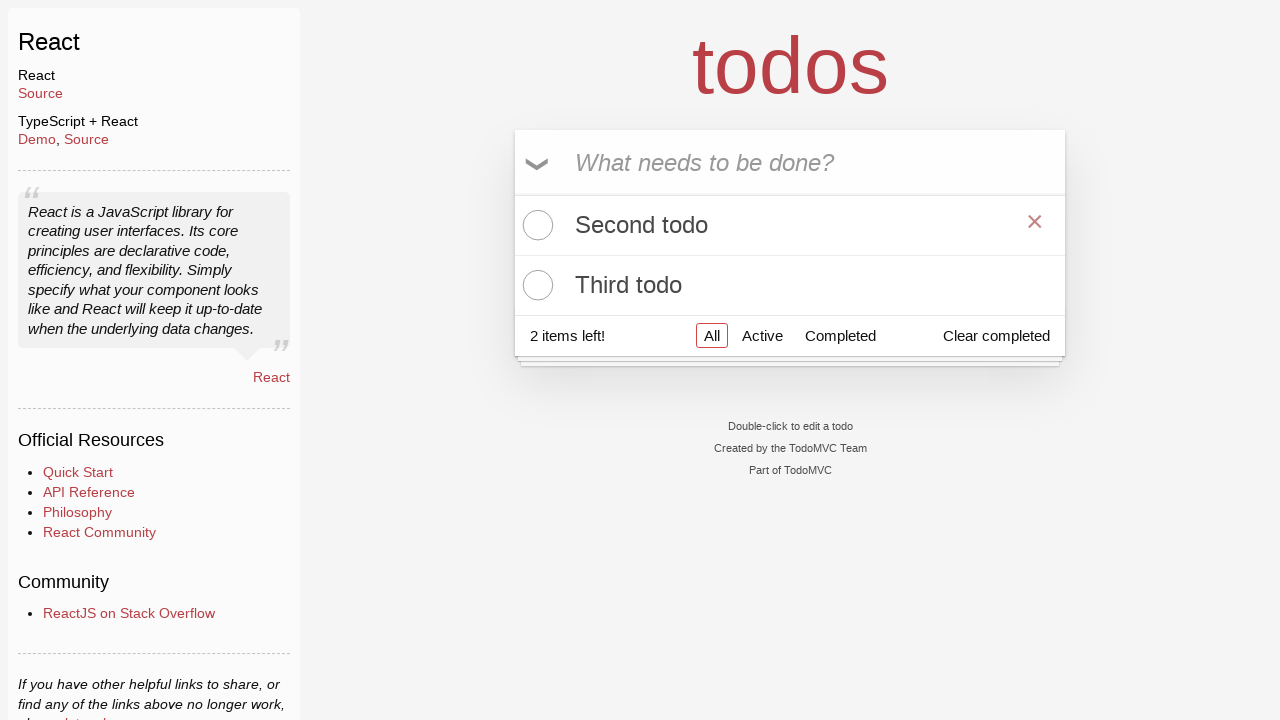

Hovered over third todo to reveal delete button at (790, 285) on internal:role=listitem >> internal:has-text="Third todo"i
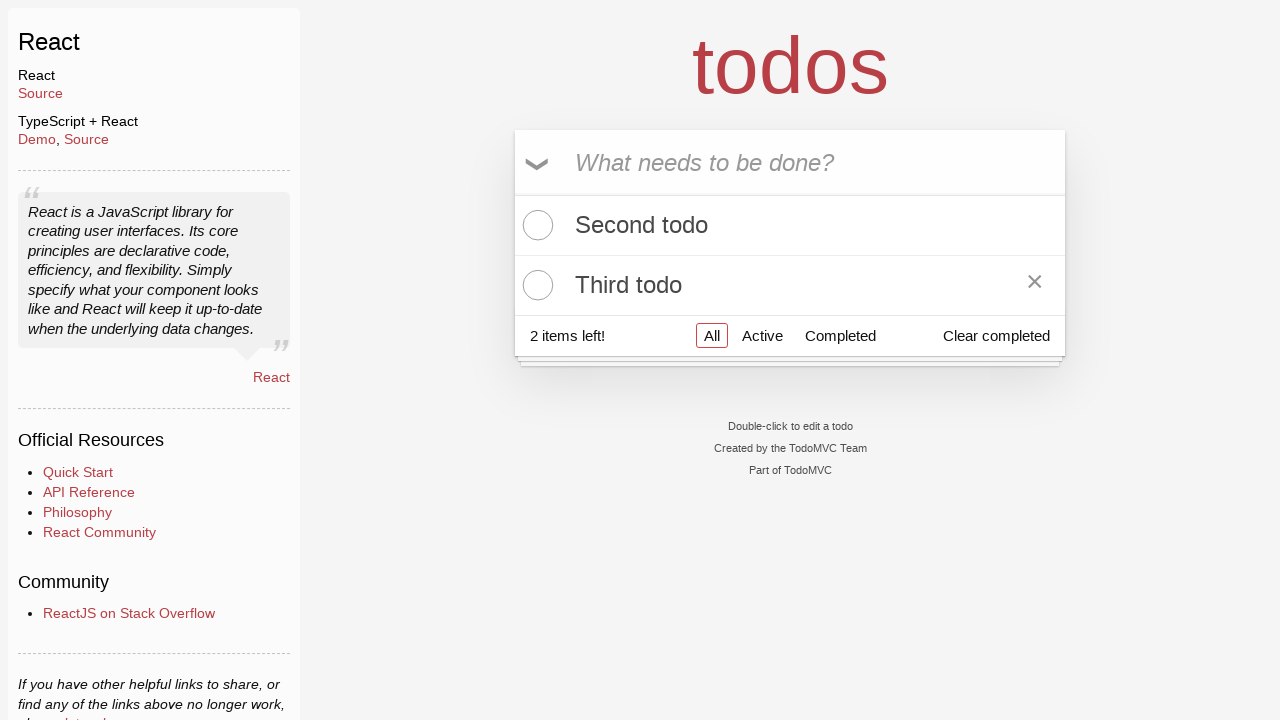

Clicked delete button for third todo at (1035, 285) on internal:role=listitem >> internal:has-text="Third todo"i >> internal:testid=[da
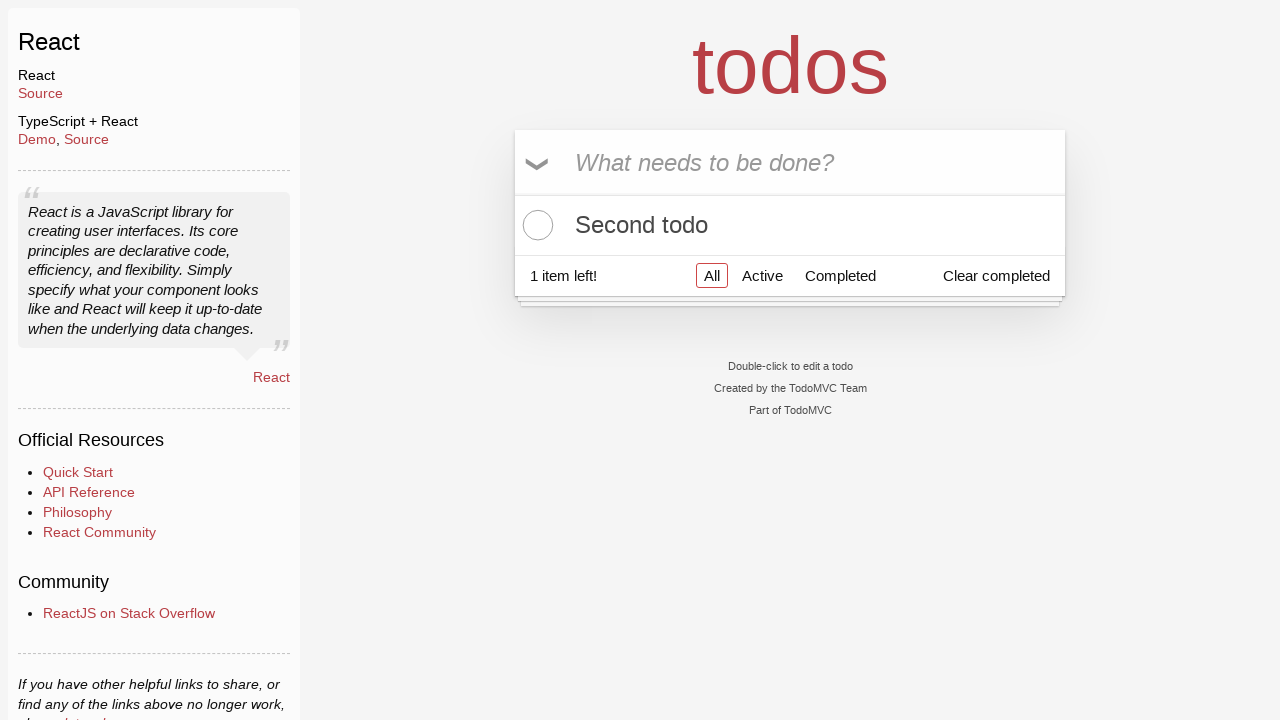

Verified that only second todo remains visible
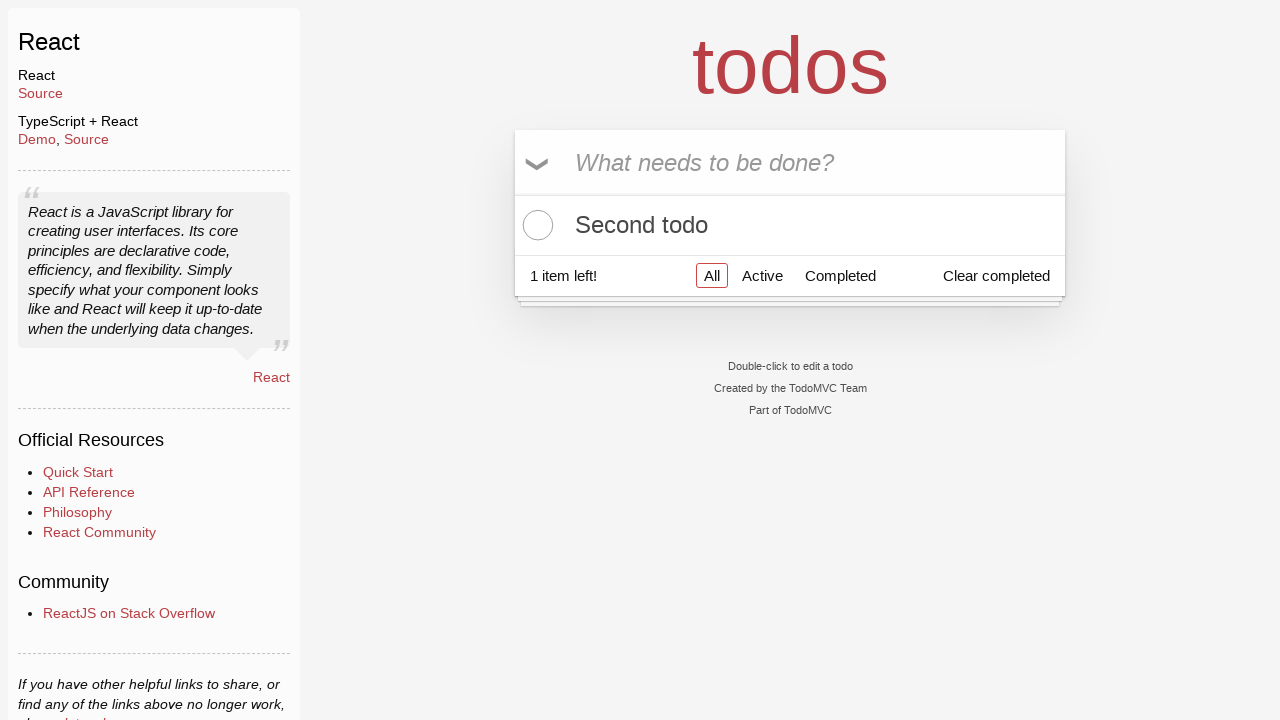

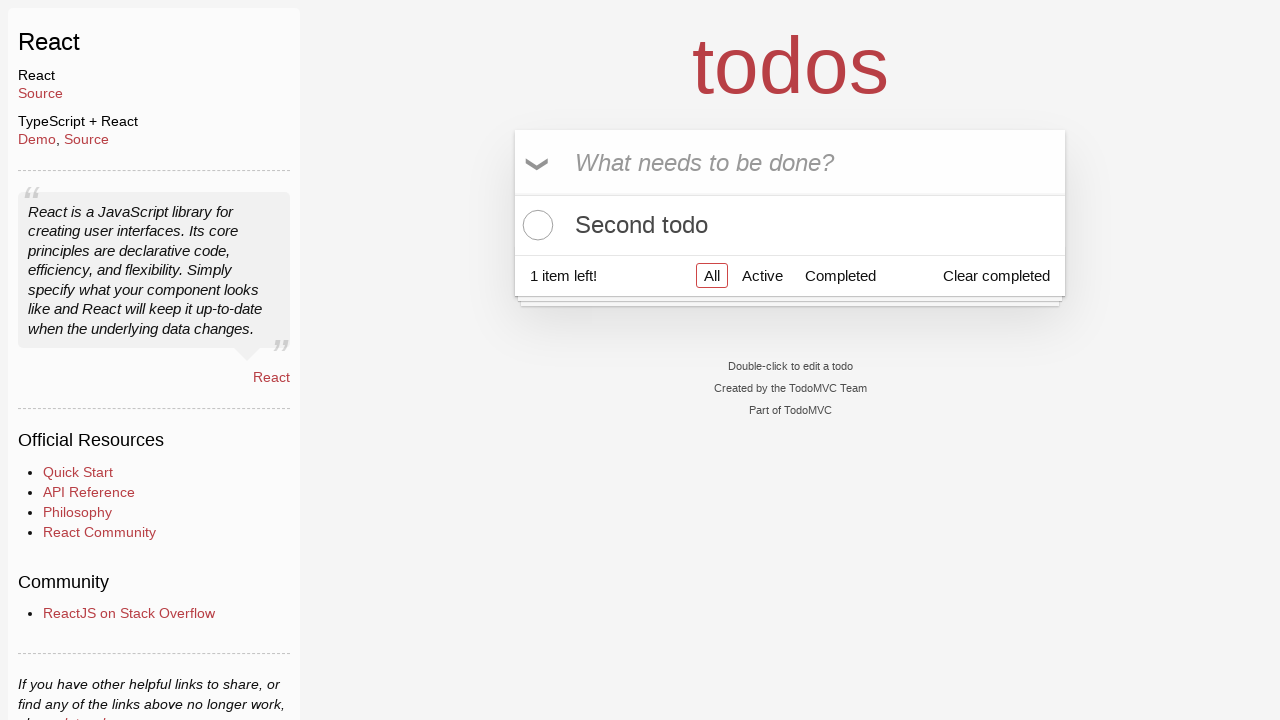